Tests slider interaction by clicking at a specific position on the slider

Starting URL: https://www.selenium.dev/selenium/web/web-form.html

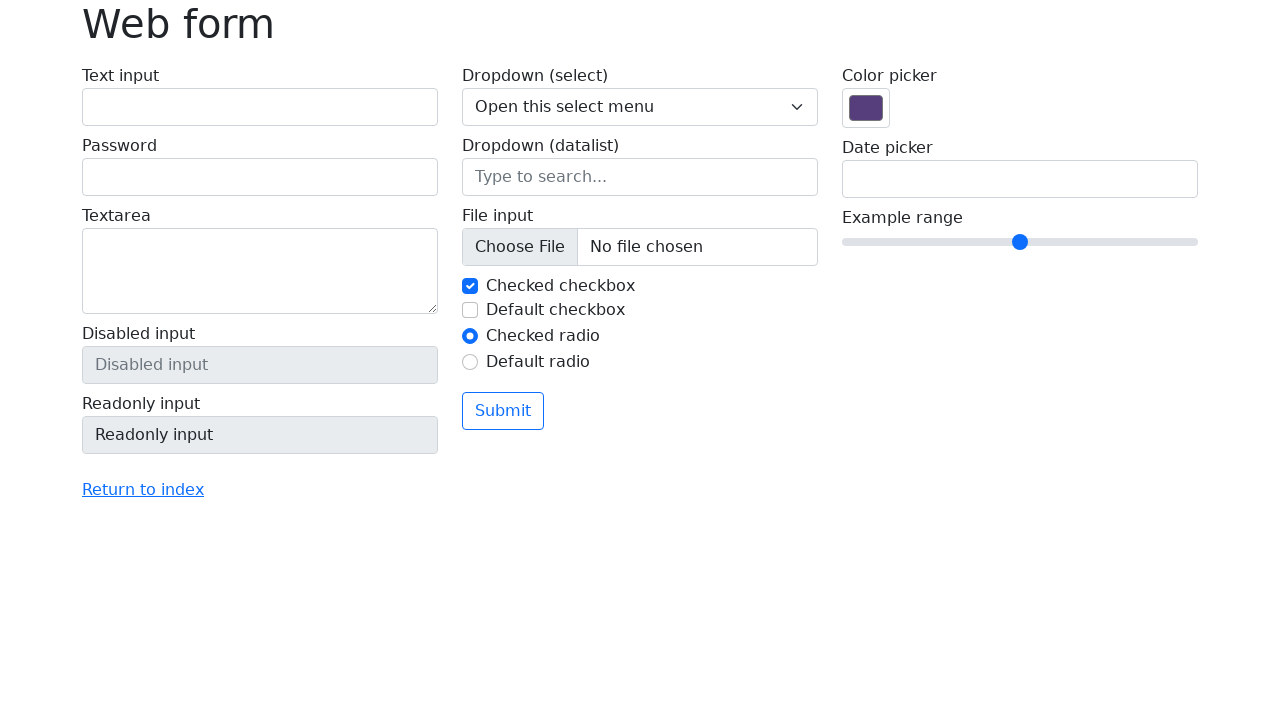

Located slider element with name 'my-range'
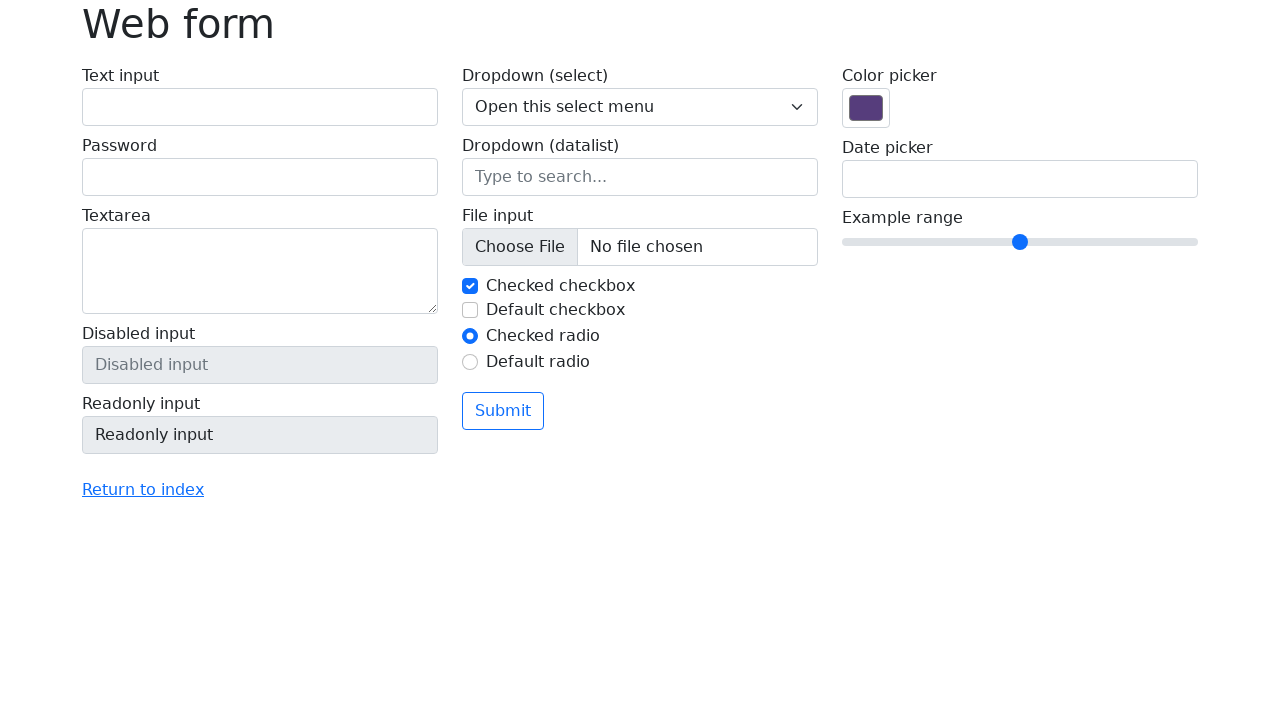

Retrieved slider bounding box dimensions
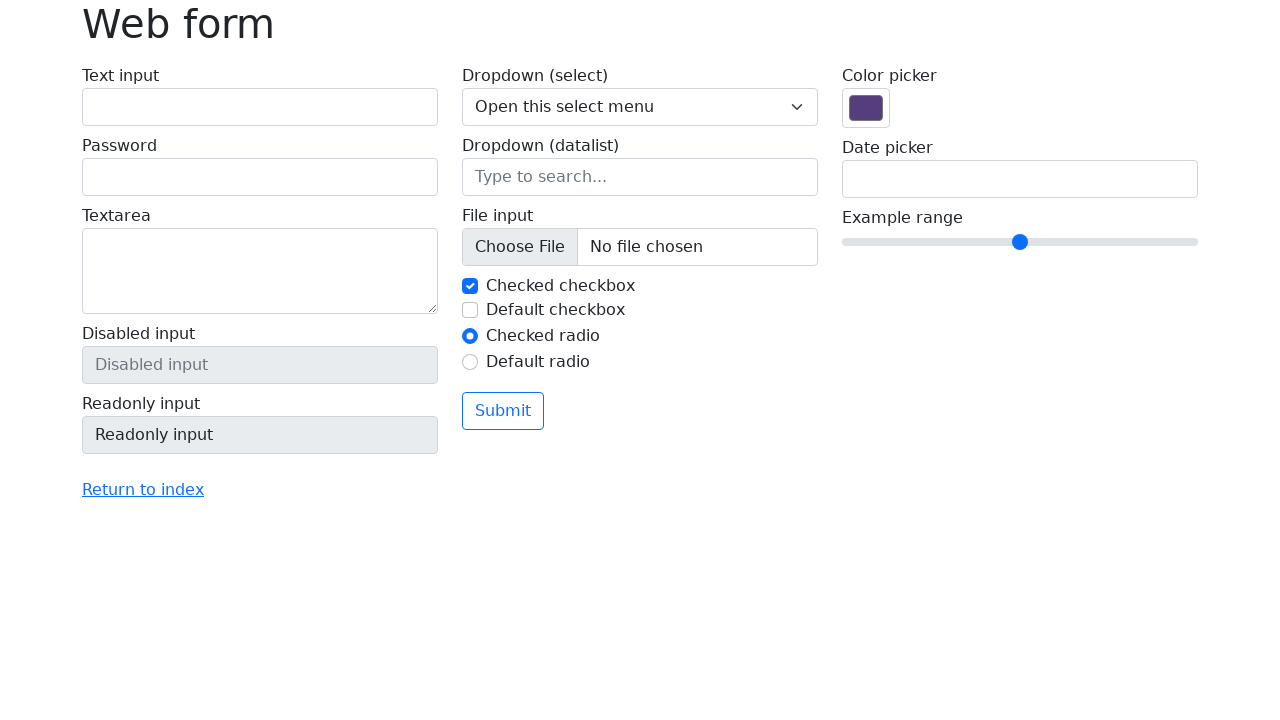

Clicked slider at 2/5 position from the left at (984, 242)
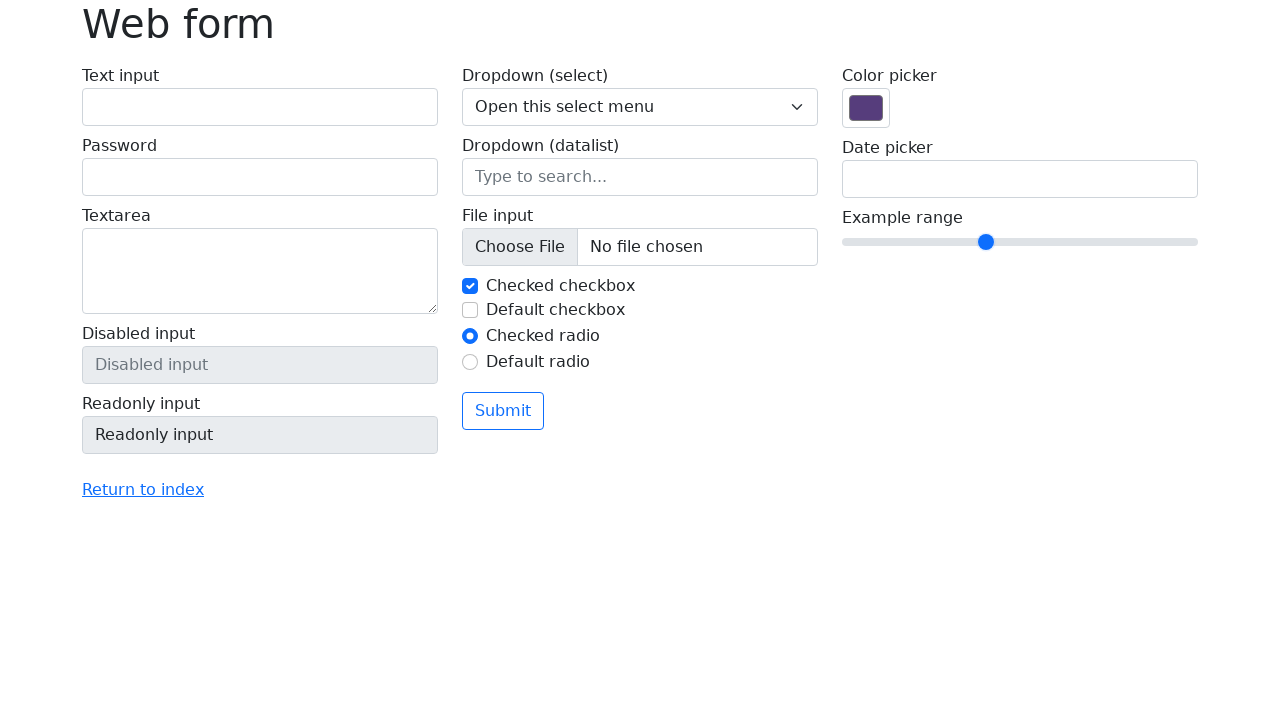

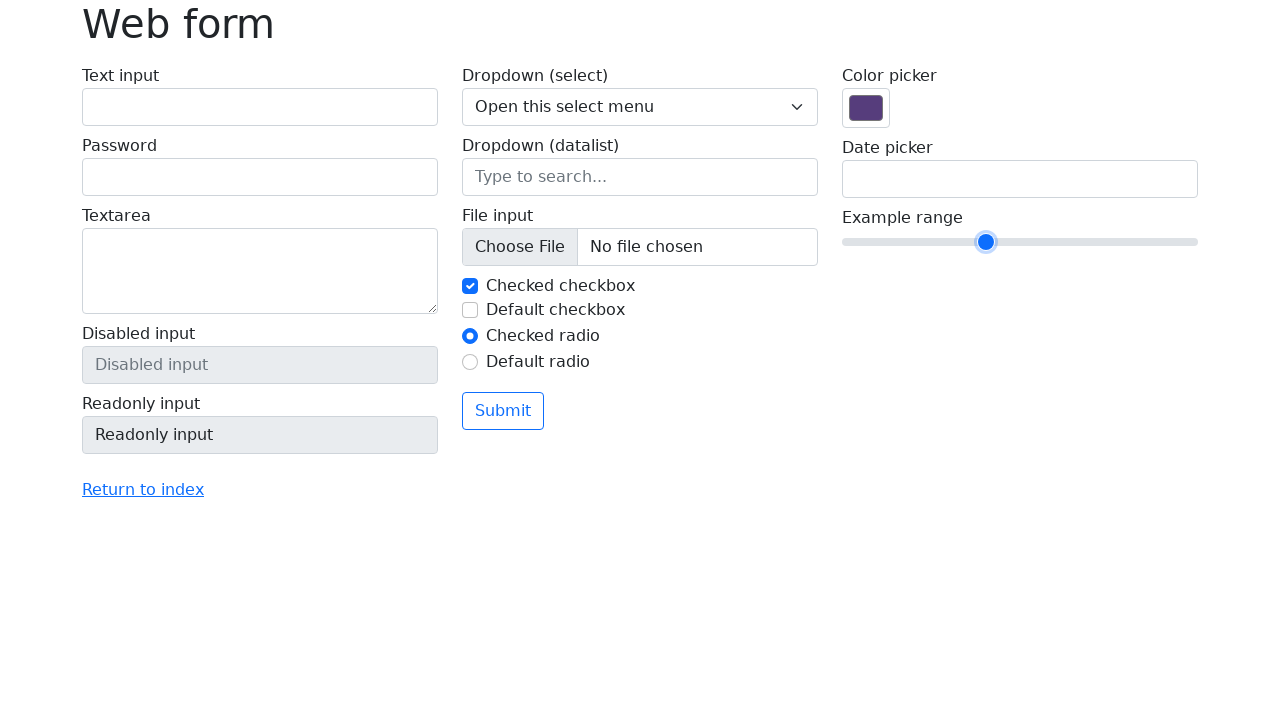